Tests a Selenium practice form by filling in personal details (name, gender, date), selecting profession, automation tools, continent from dropdown, and selenium commands from a multi-select list.

Starting URL: https://www.techlistic.com/p/selenium-practice-form.html

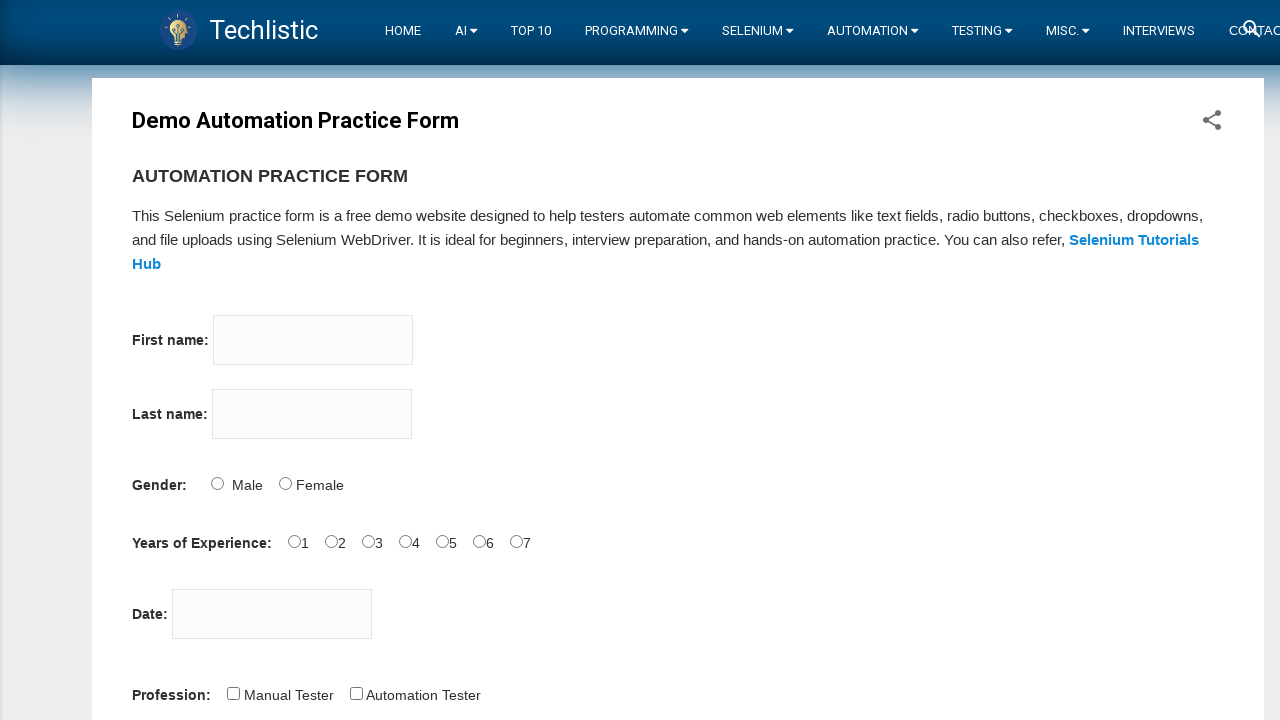

Filled first name field with 'Ahmet Haluk' on input[name='firstname']
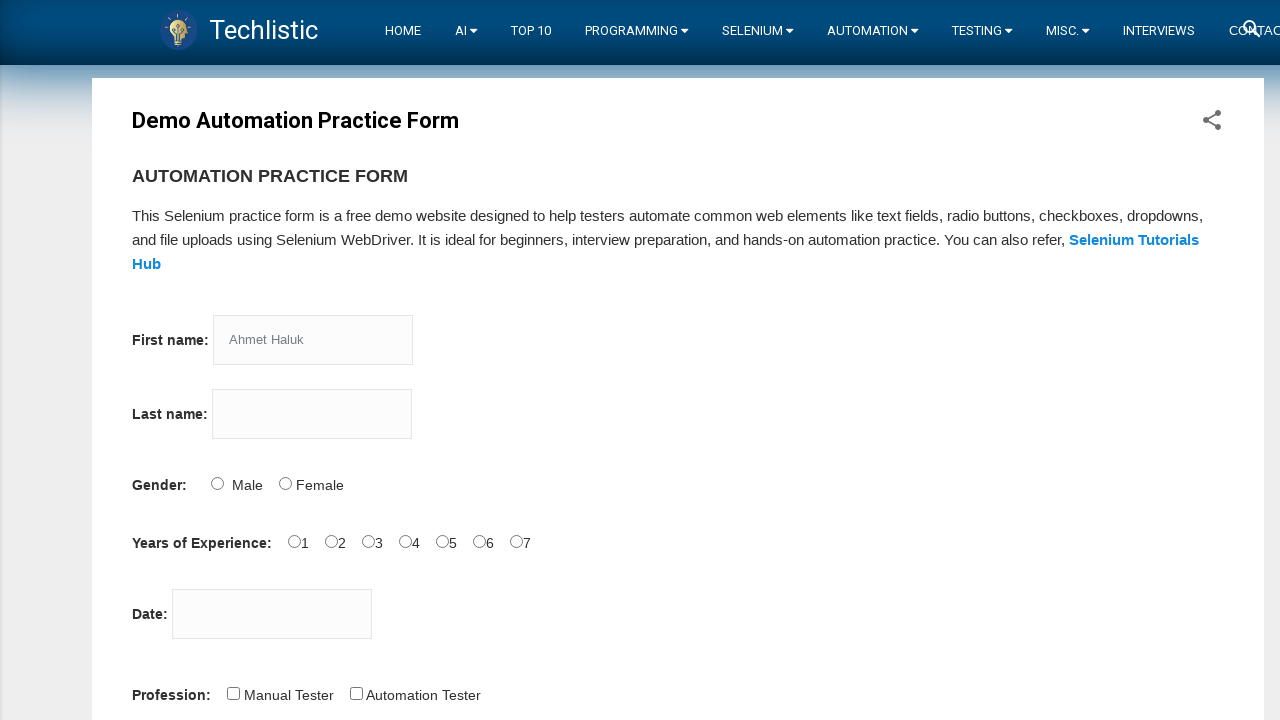

Filled last name field with 'Bilgic' on input[name='lastname']
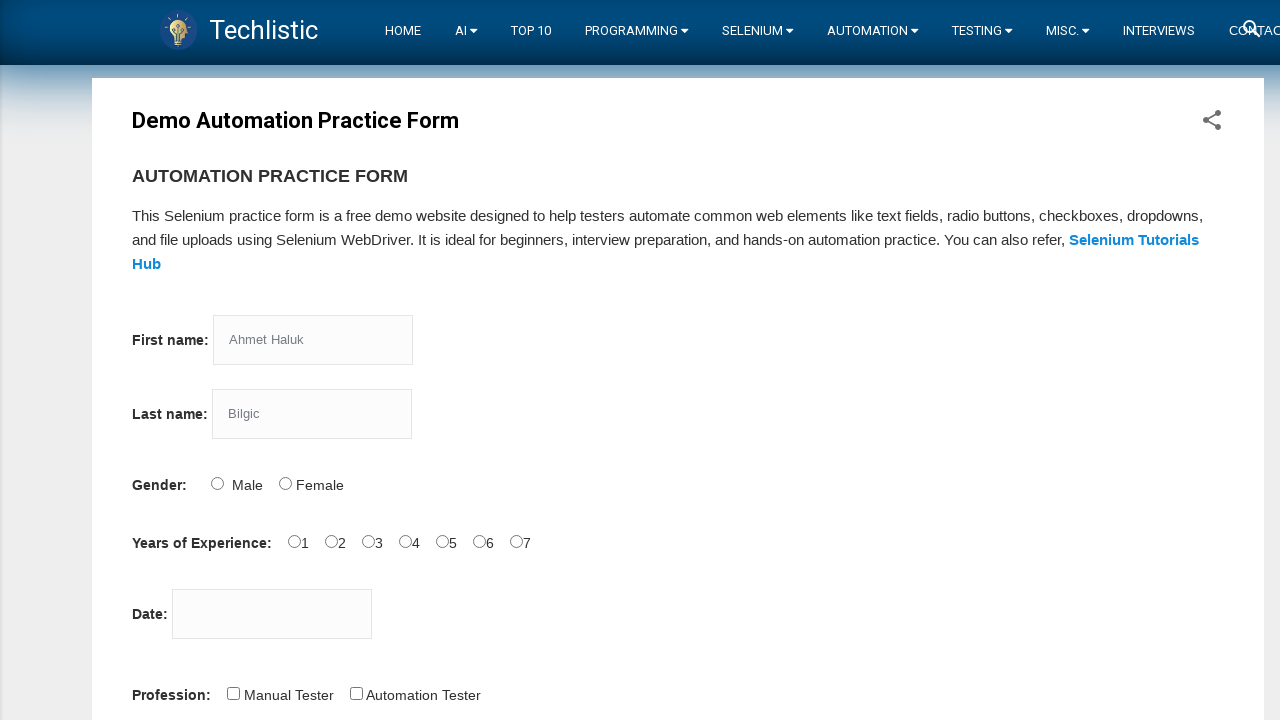

Selected Male gender option at (217, 483) on input[value='Male']
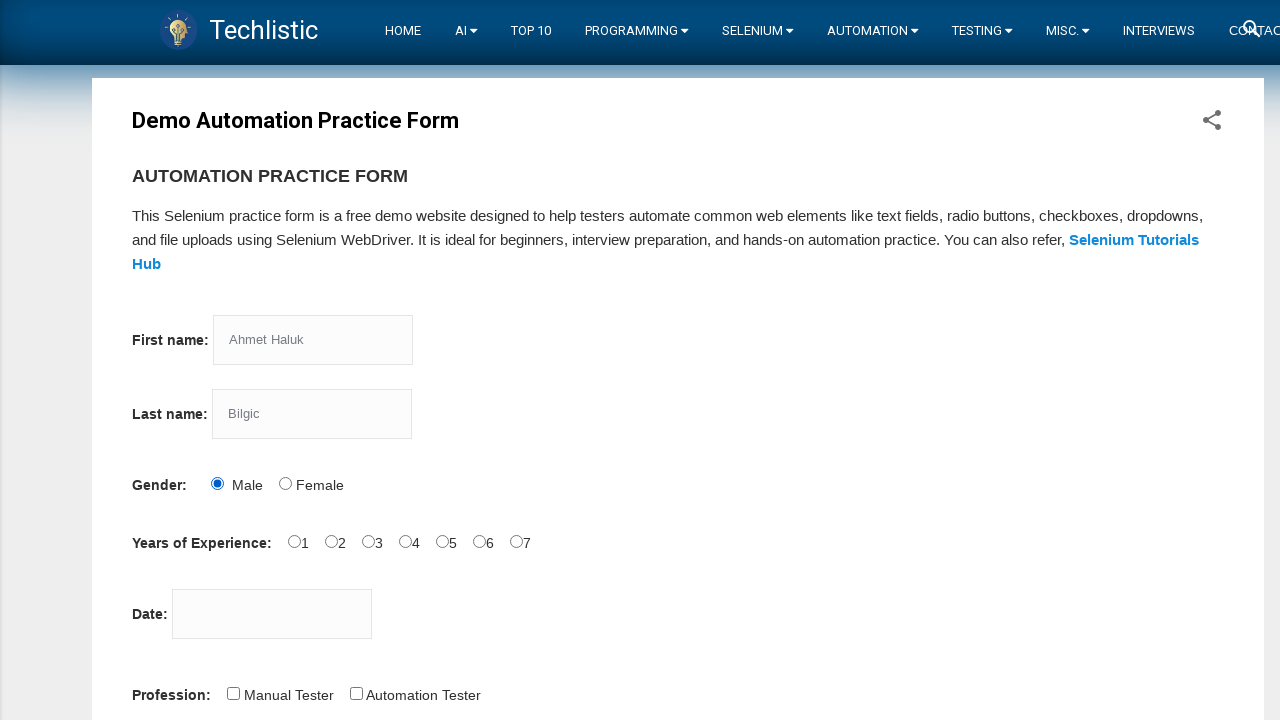

Filled date picker with '30/12/2020' on #datepicker
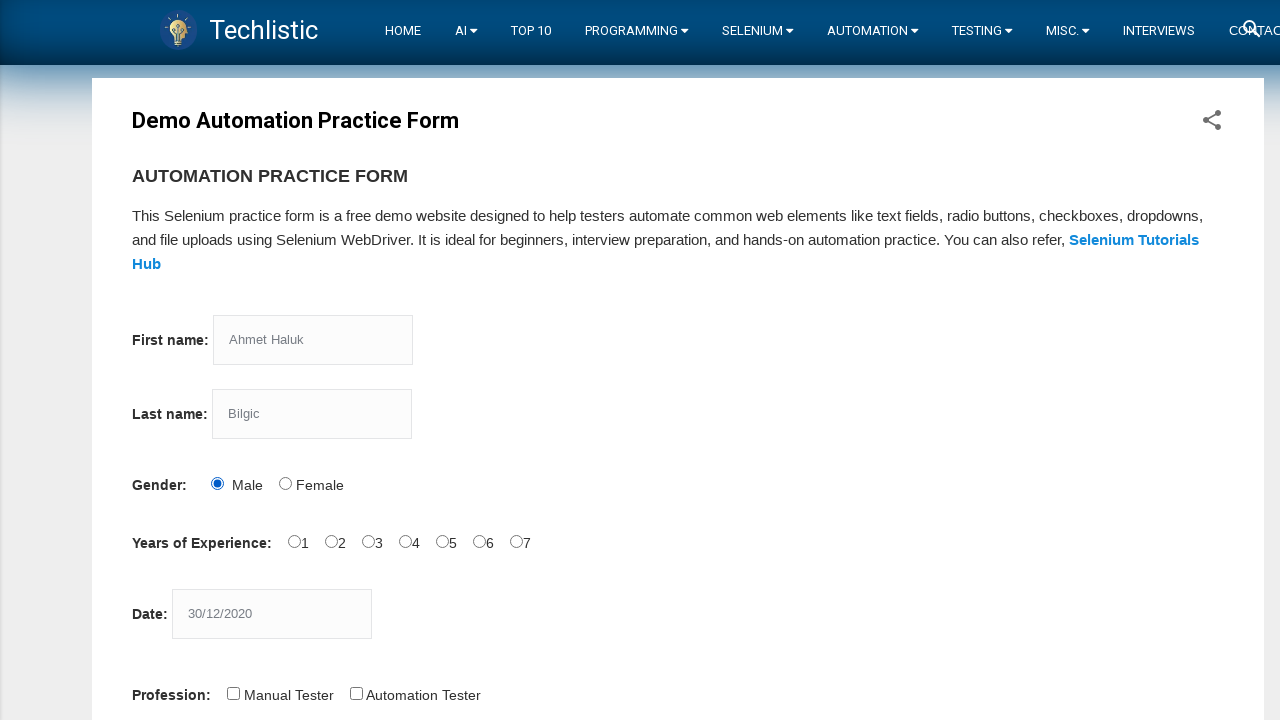

Selected 'Automation Tester' profession checkbox at (356, 693) on input[value='Automation Tester']
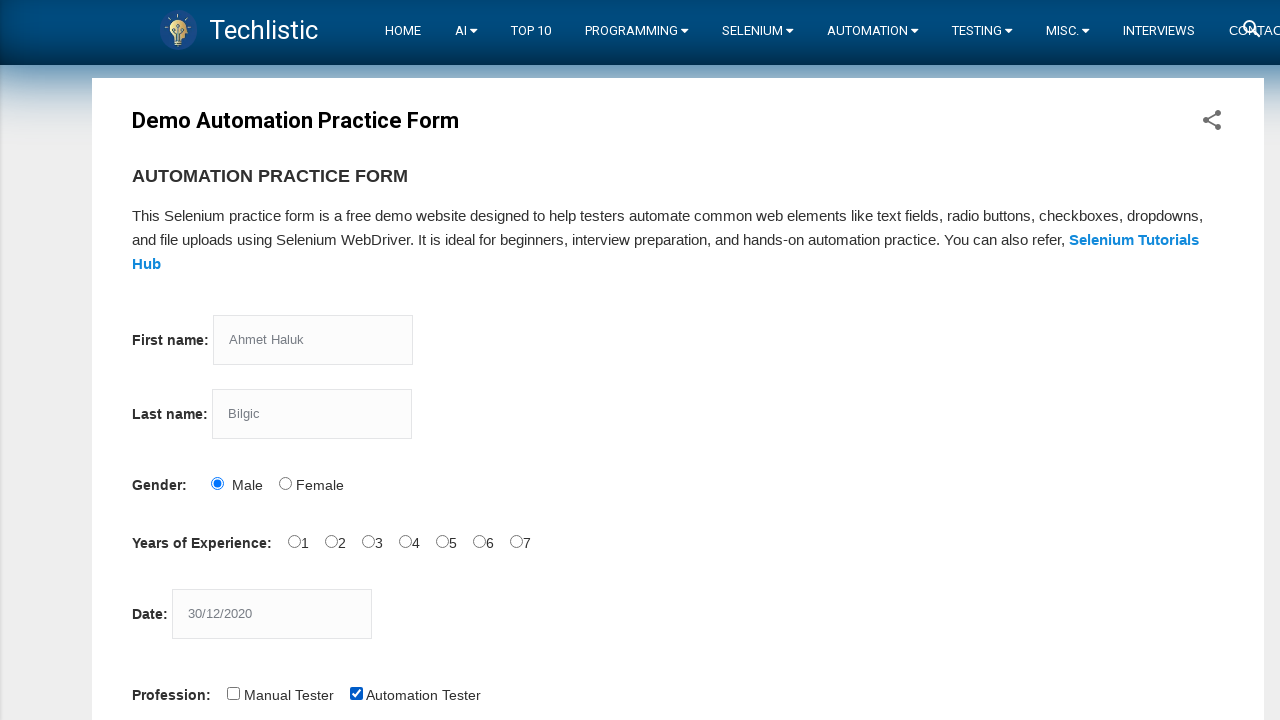

Clicked automation tool checkbox 1 at (294, 541) on (//div[@class='control-group'])[7]//input >> nth=0
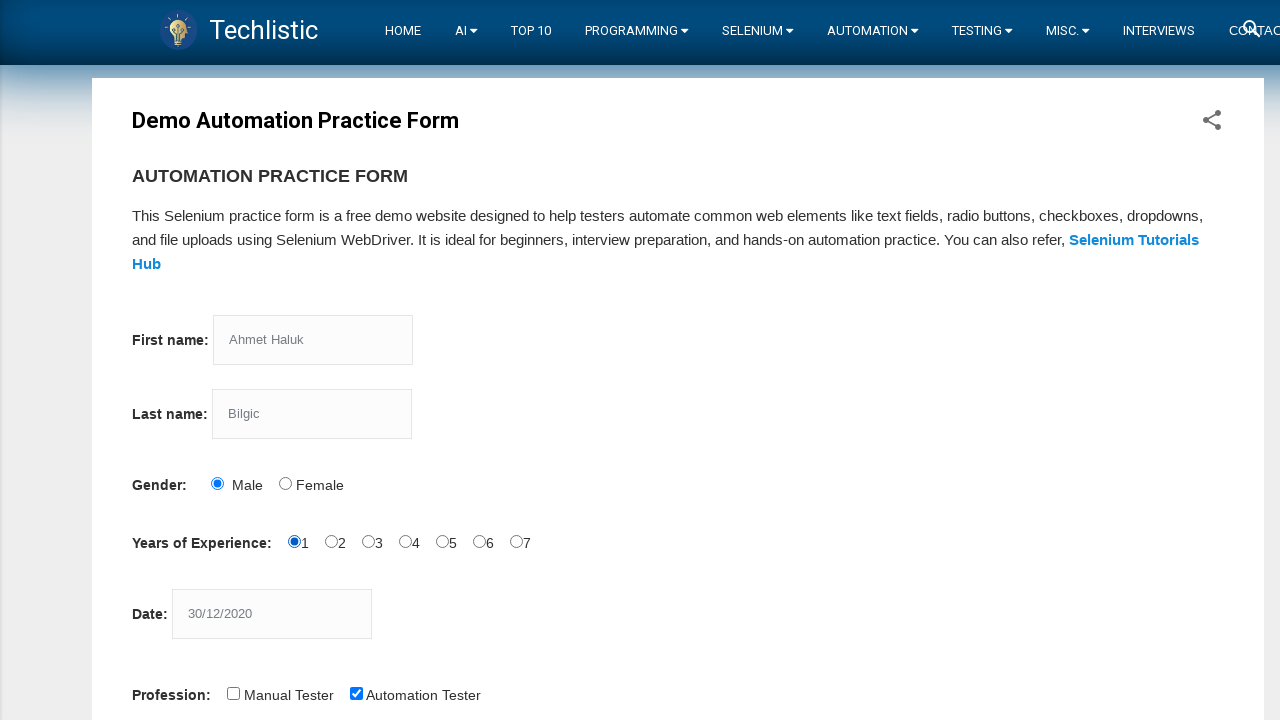

Clicked automation tool checkbox 2 at (331, 541) on (//div[@class='control-group'])[7]//input >> nth=1
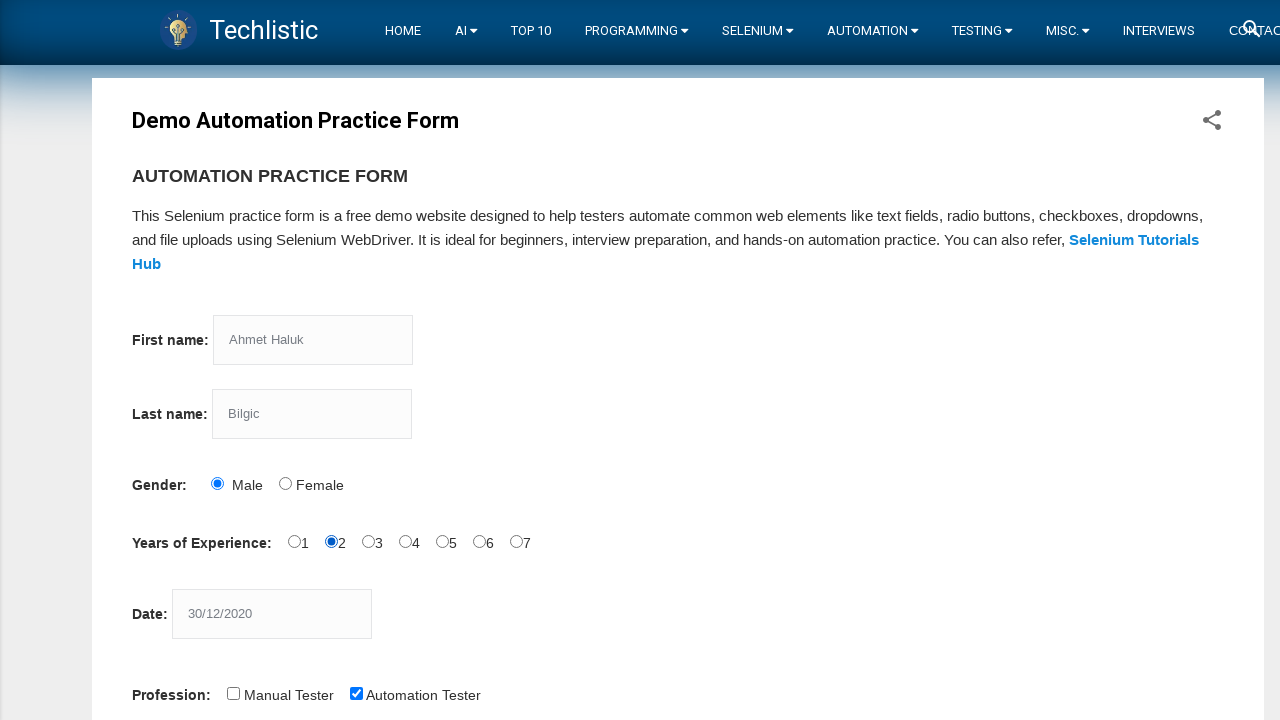

Clicked automation tool checkbox 3 at (368, 541) on (//div[@class='control-group'])[7]//input >> nth=2
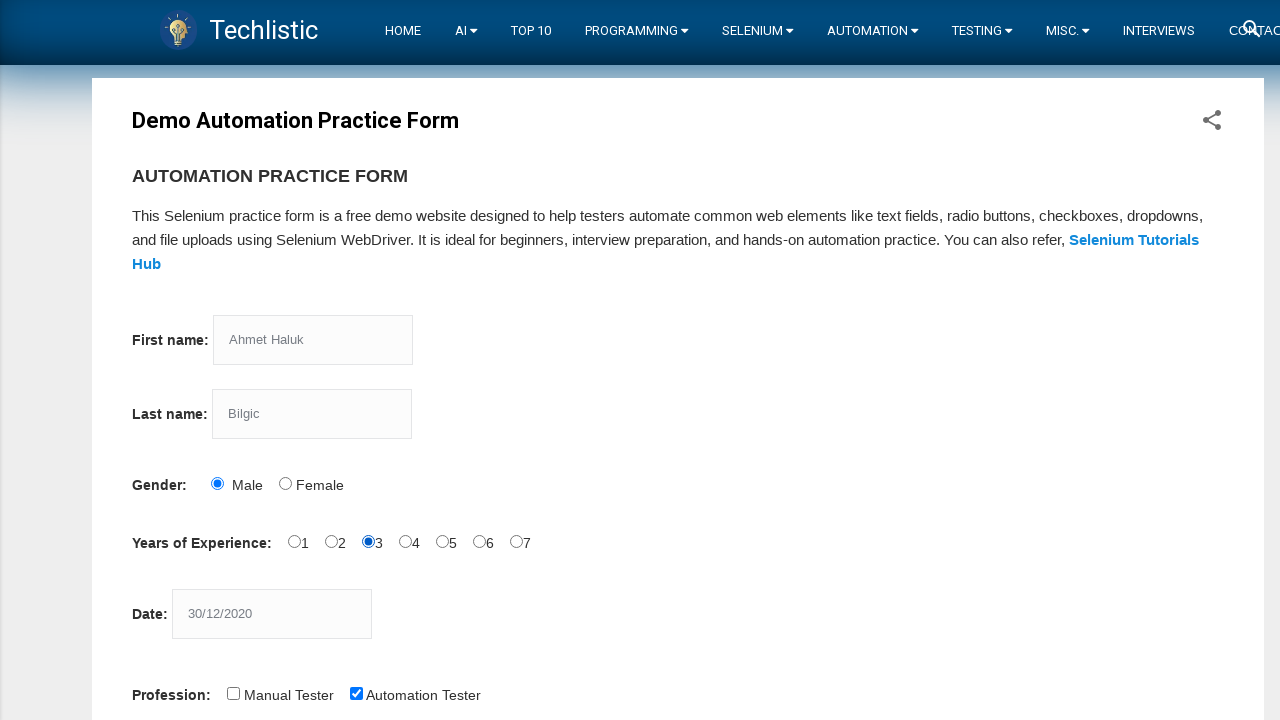

Clicked automation tool checkbox 4 at (405, 541) on (//div[@class='control-group'])[7]//input >> nth=3
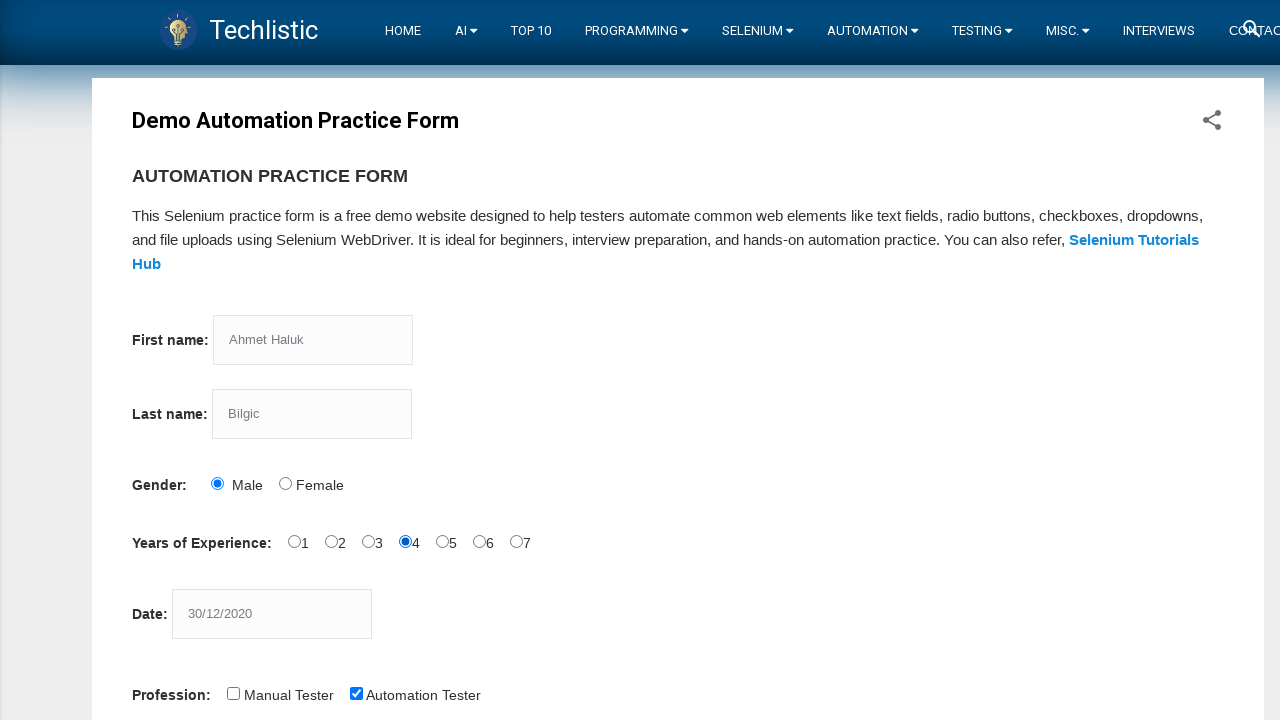

Clicked automation tool checkbox 5 at (442, 541) on (//div[@class='control-group'])[7]//input >> nth=4
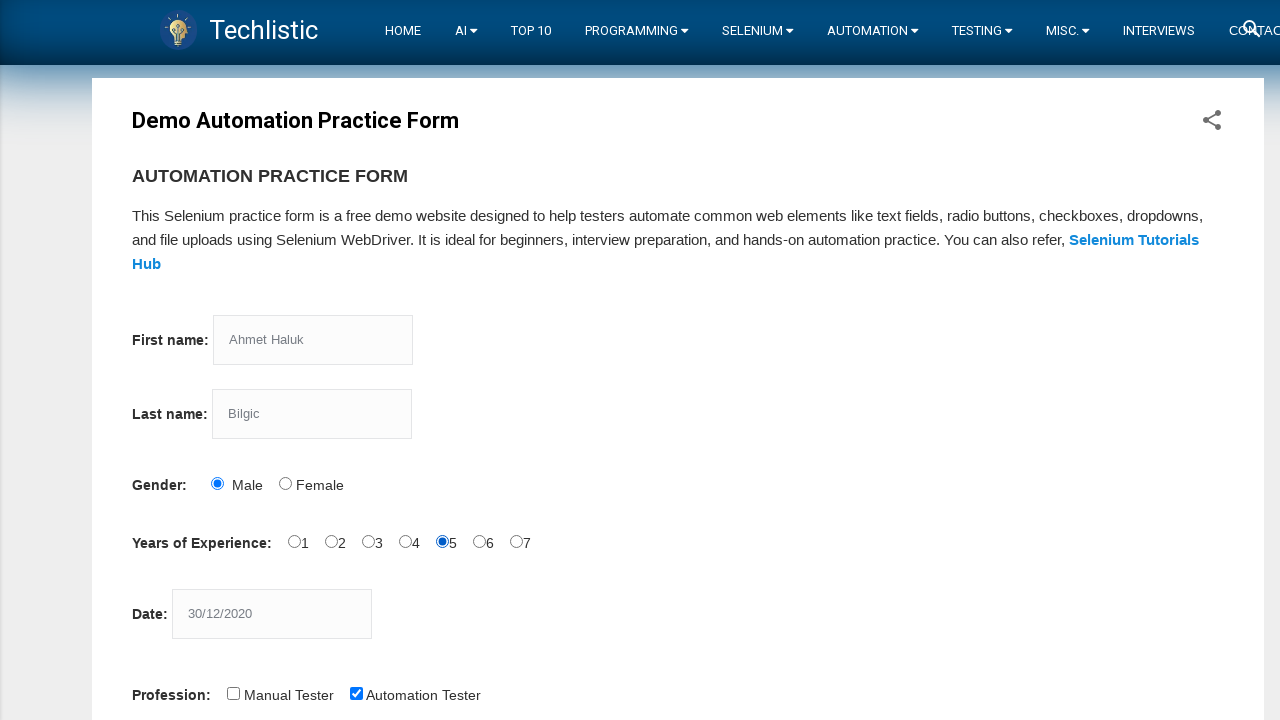

Clicked automation tool checkbox 6 at (479, 541) on (//div[@class='control-group'])[7]//input >> nth=5
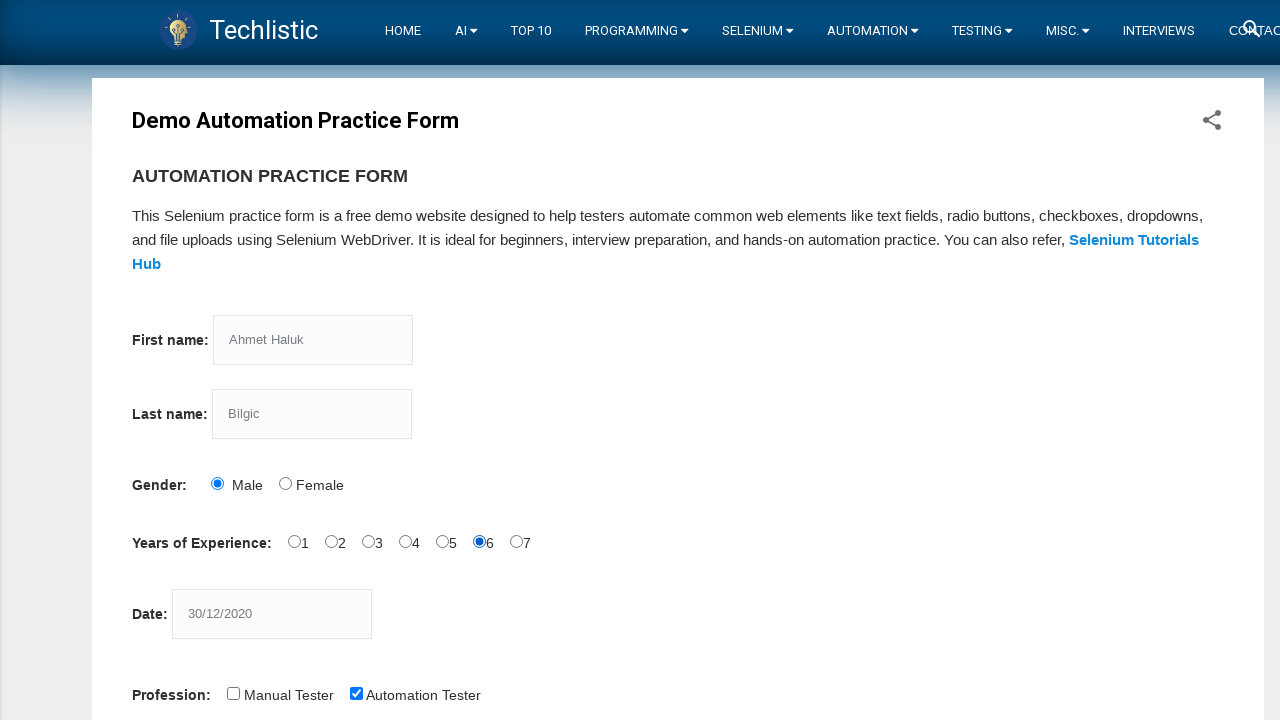

Clicked automation tool checkbox 7 at (516, 541) on (//div[@class='control-group'])[7]//input >> nth=6
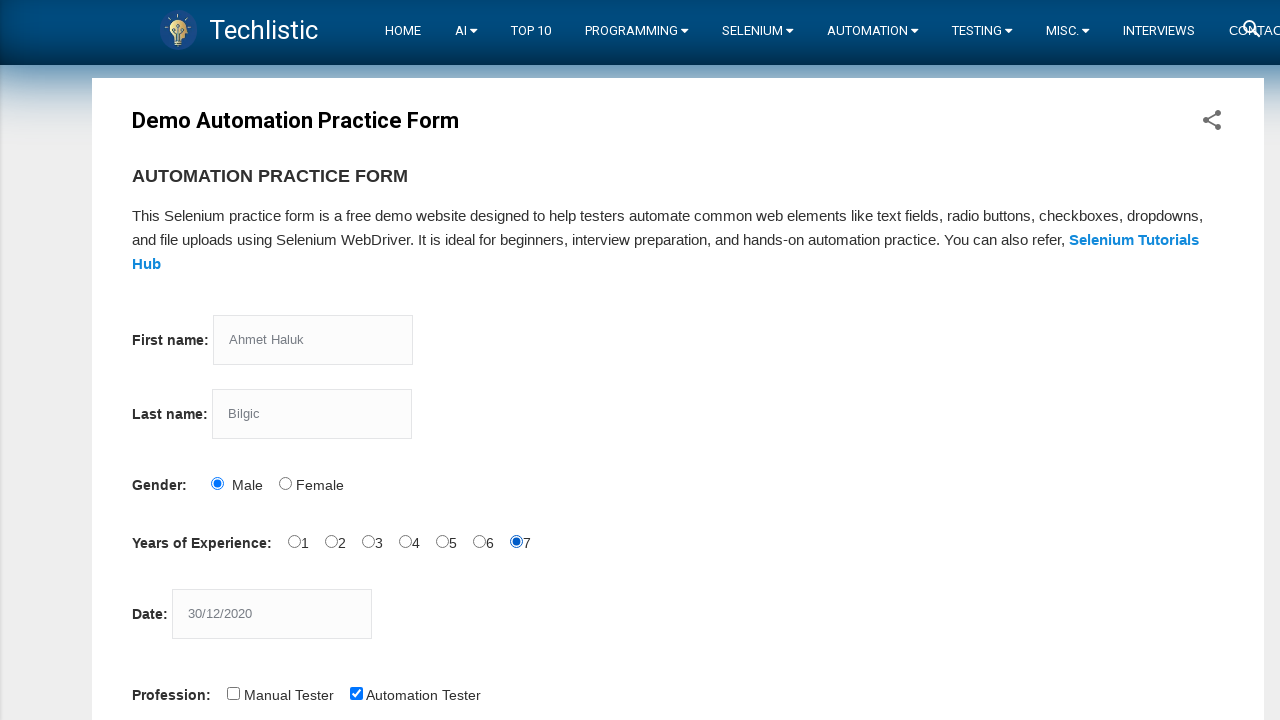

Selected 'Australia' from continents dropdown on #continents
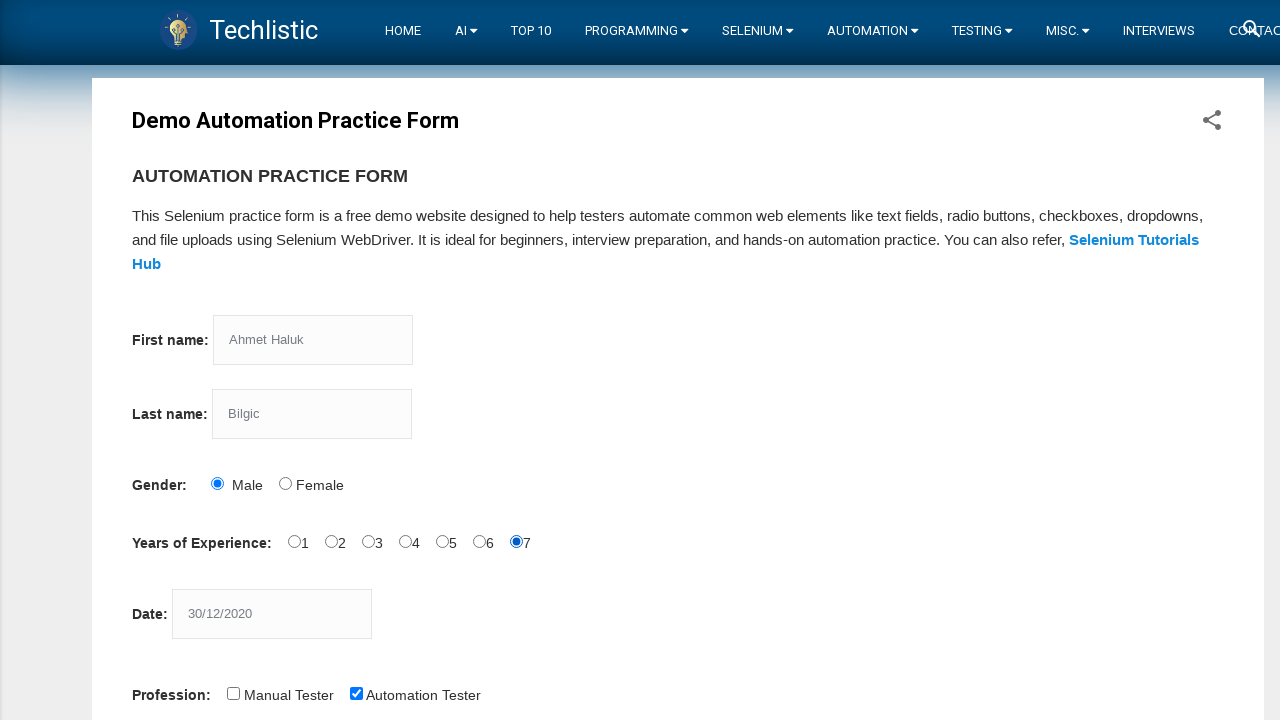

Selected first option from selenium commands multi-select on #selenium_commands
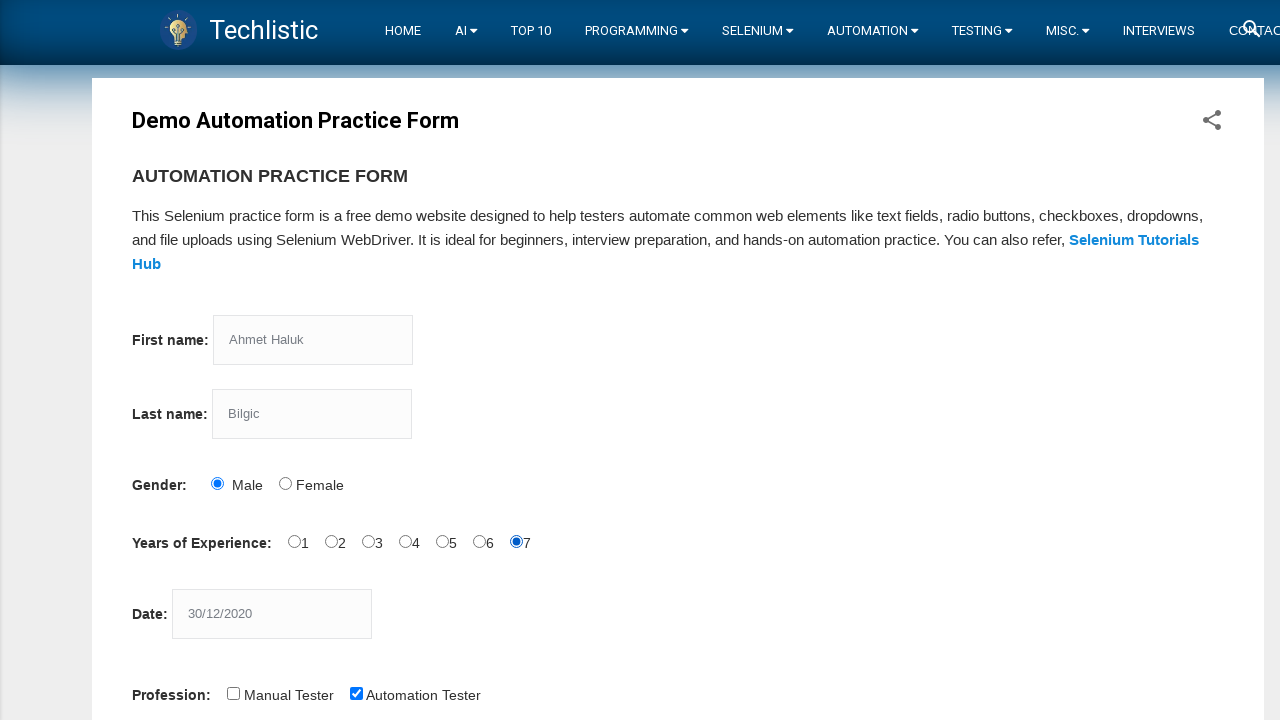

Selected second option from selenium commands multi-select on #selenium_commands
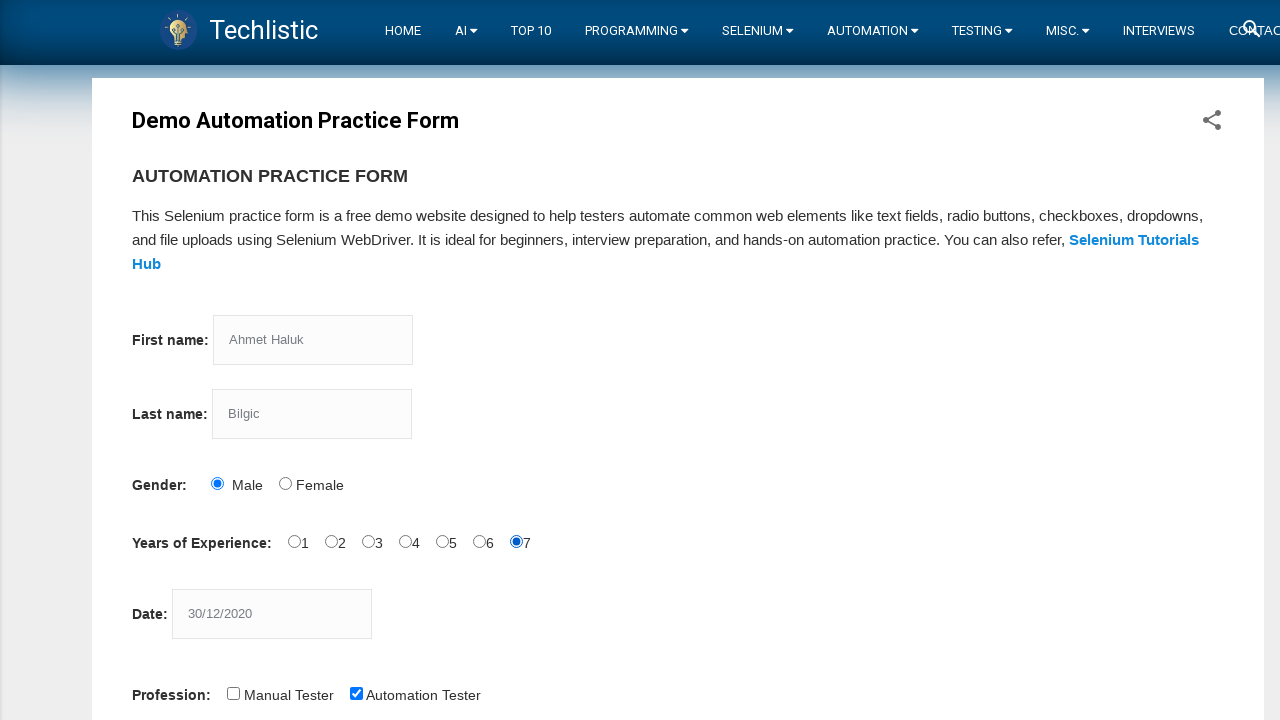

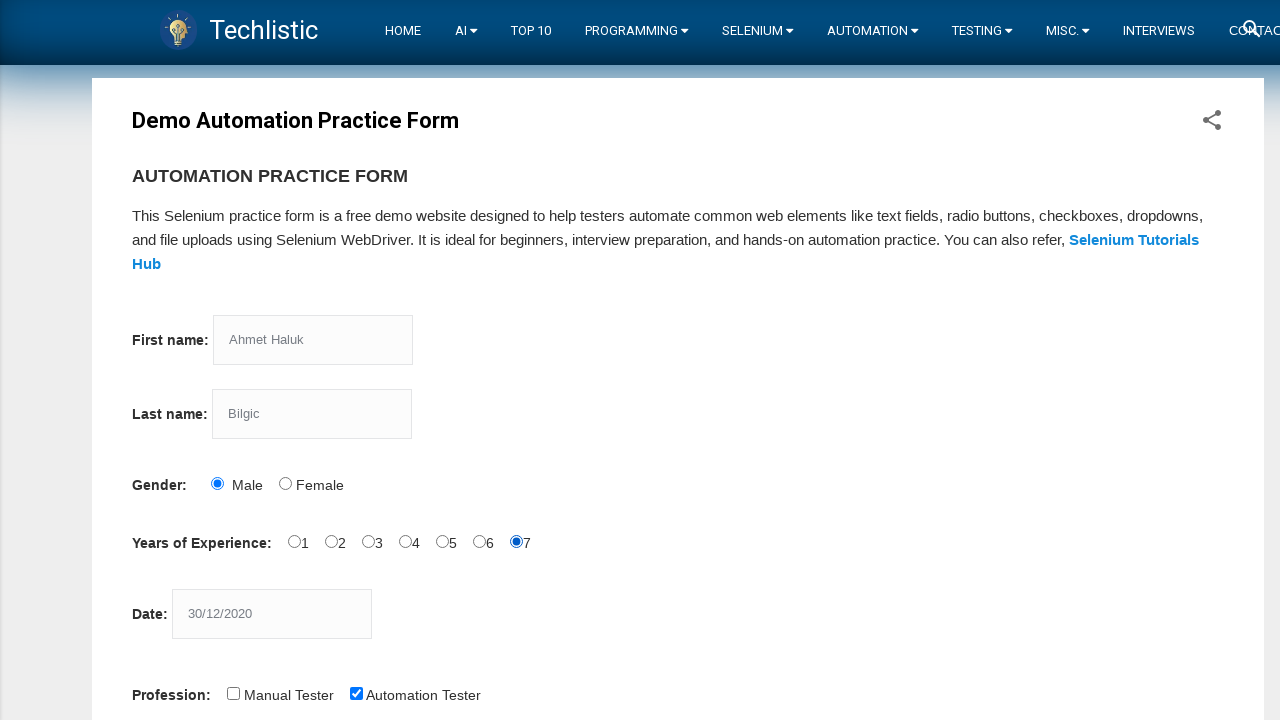